Tests basic browser navigation by going back, forward, and reloading the page on a GitHub repository

Starting URL: https://github.com/microsoft/playwright-dotnet

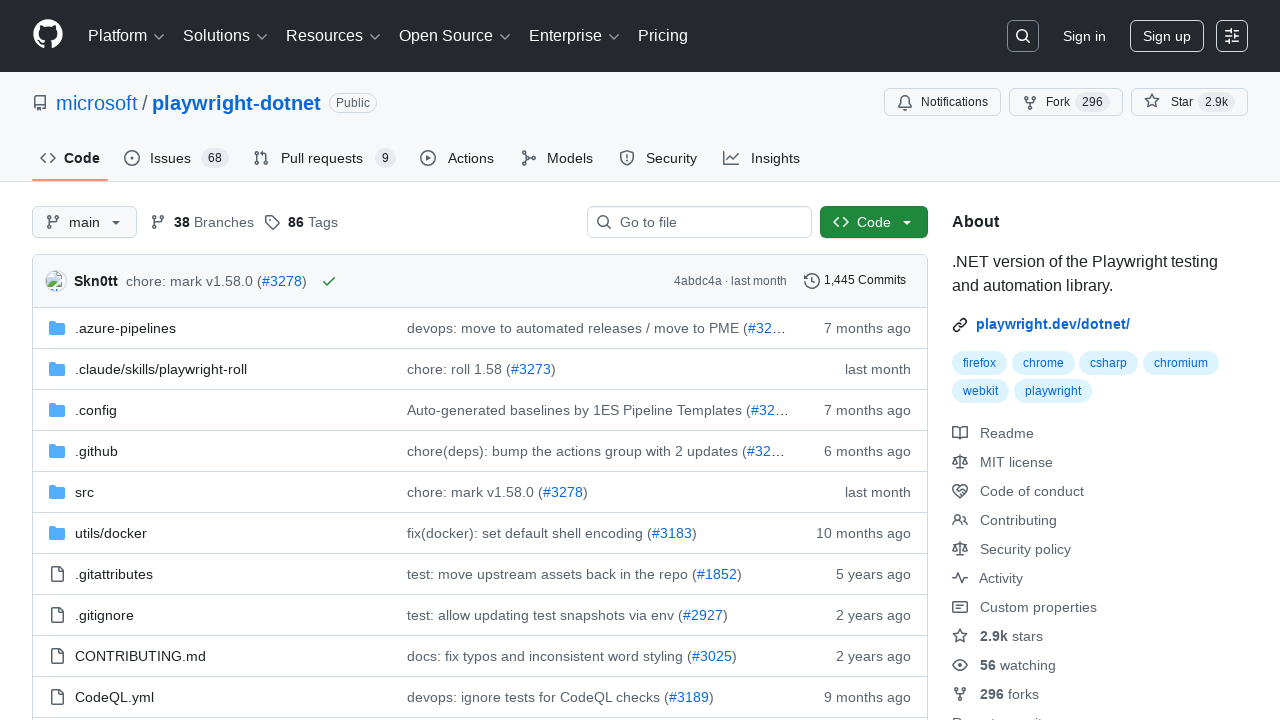

Navigated back in browser history
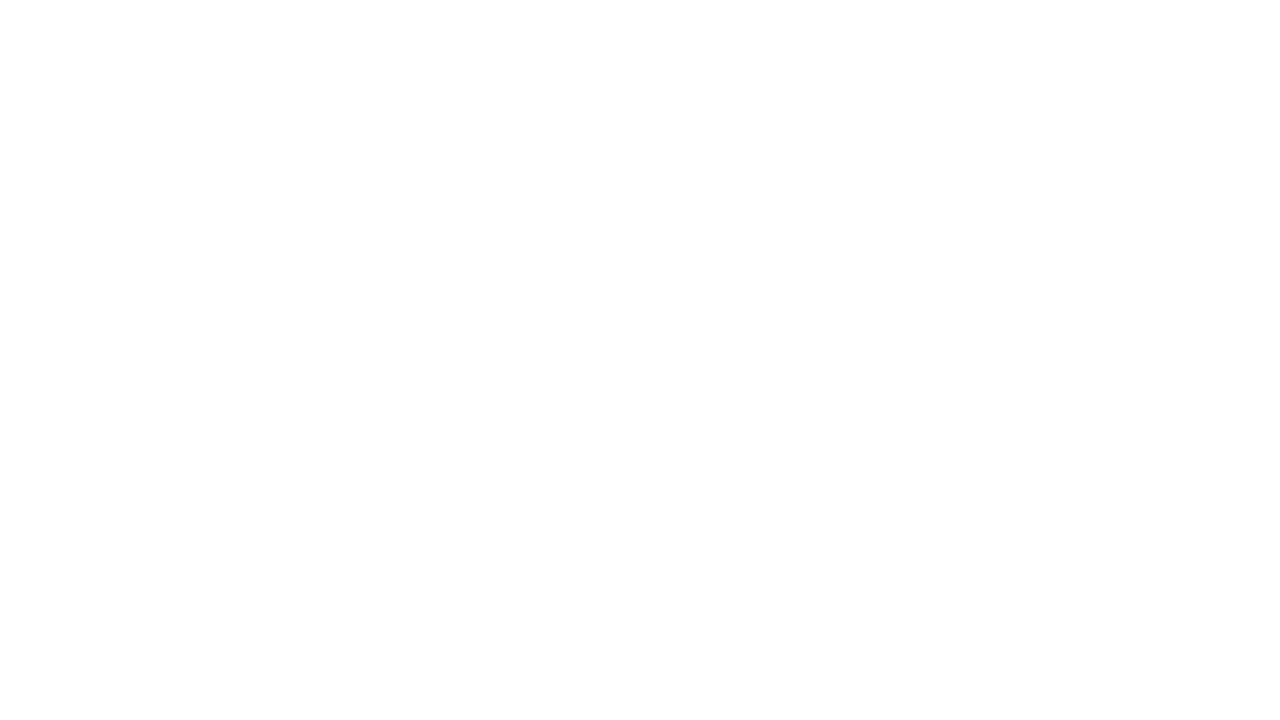

Navigated forward in browser history
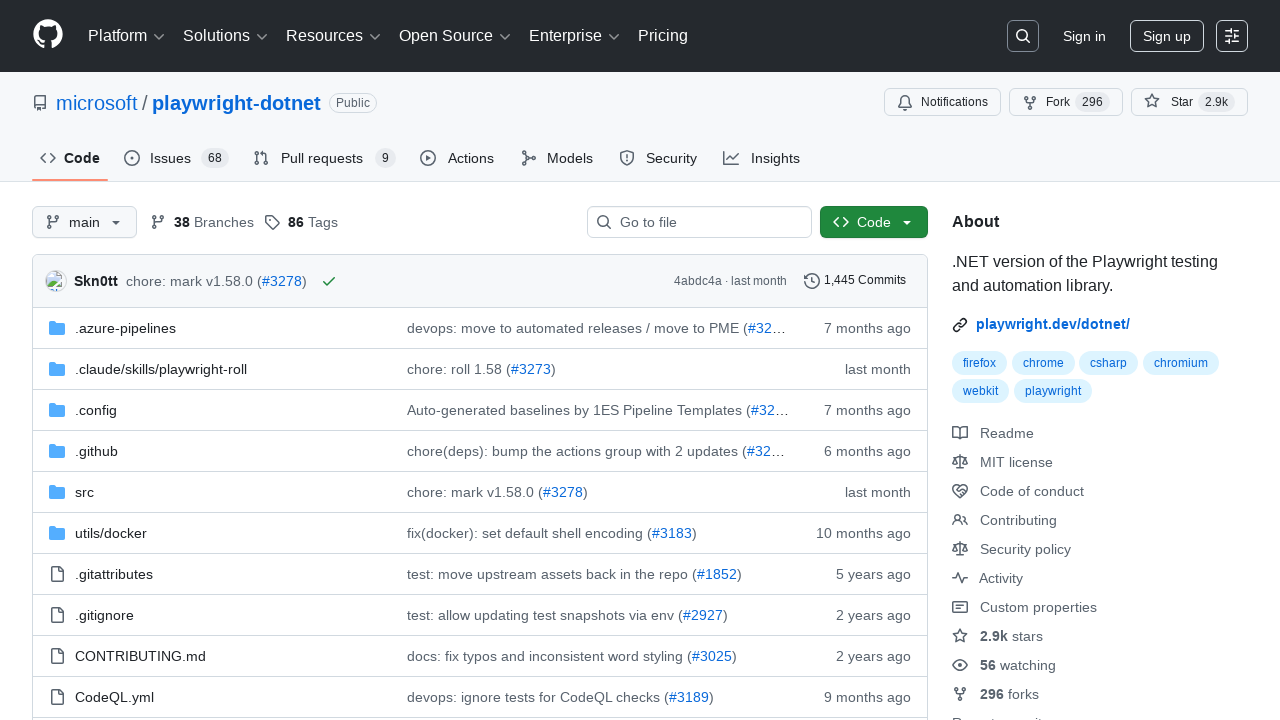

Reloaded the GitHub repository page
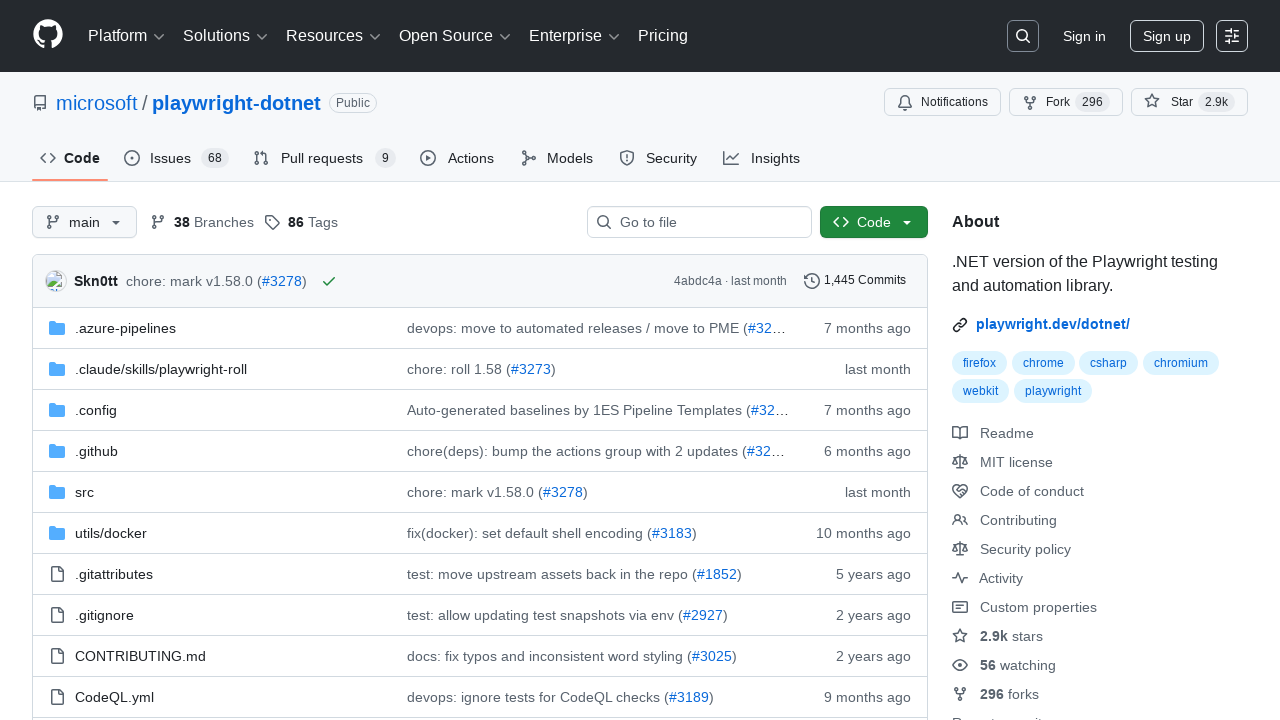

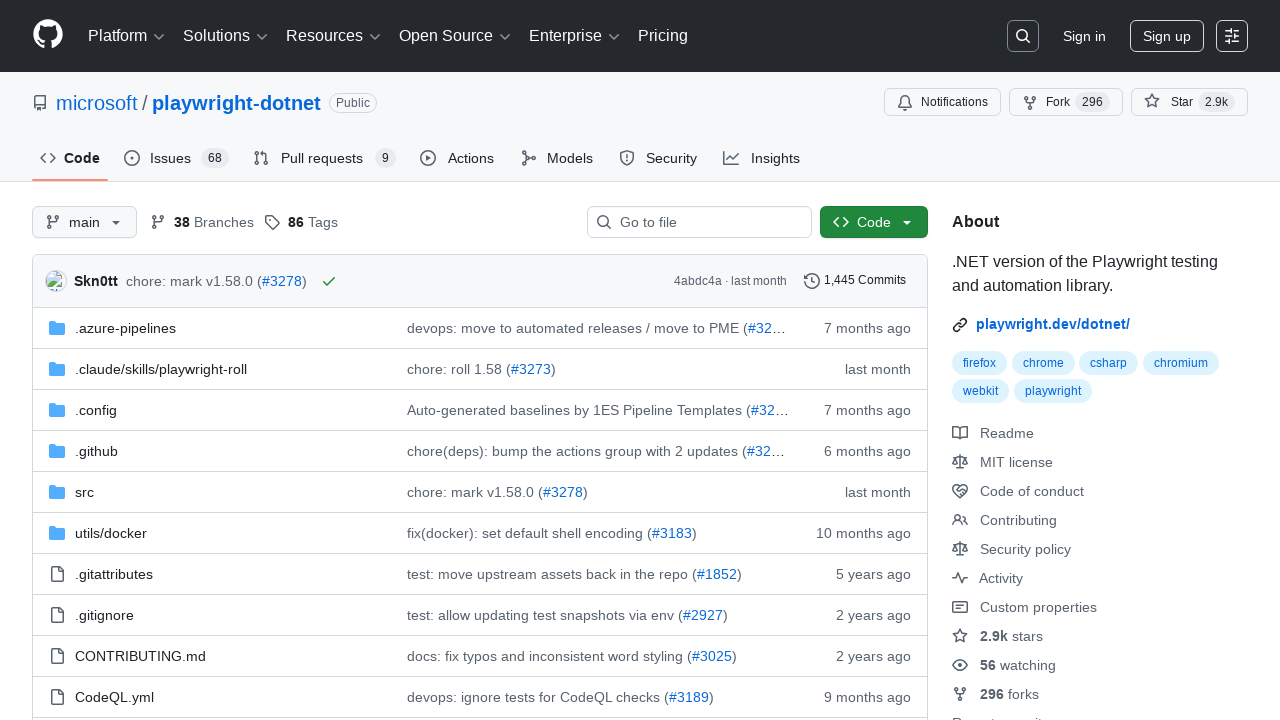